Verifies text content and attributes on a login page, checking the "Remember me" label text and "Forgot password" link text and href attribute

Starting URL: https://login1.nextbasecrm.com

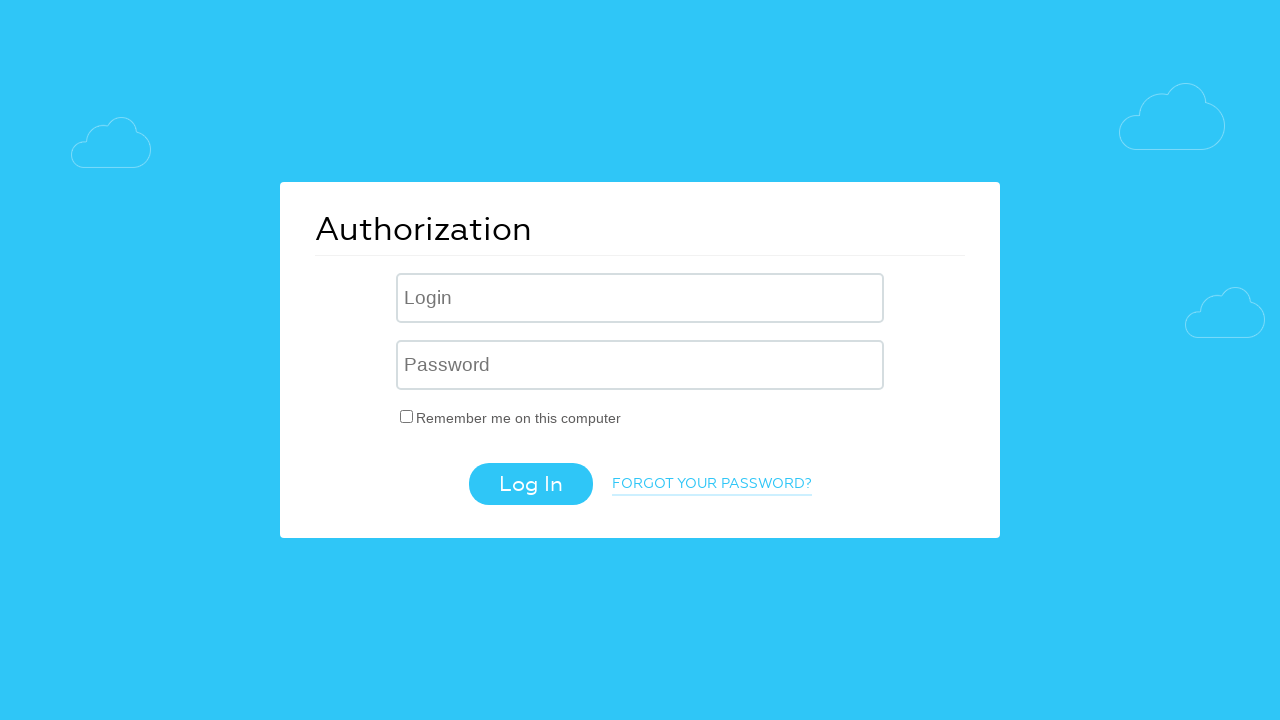

Located 'Remember me' label element
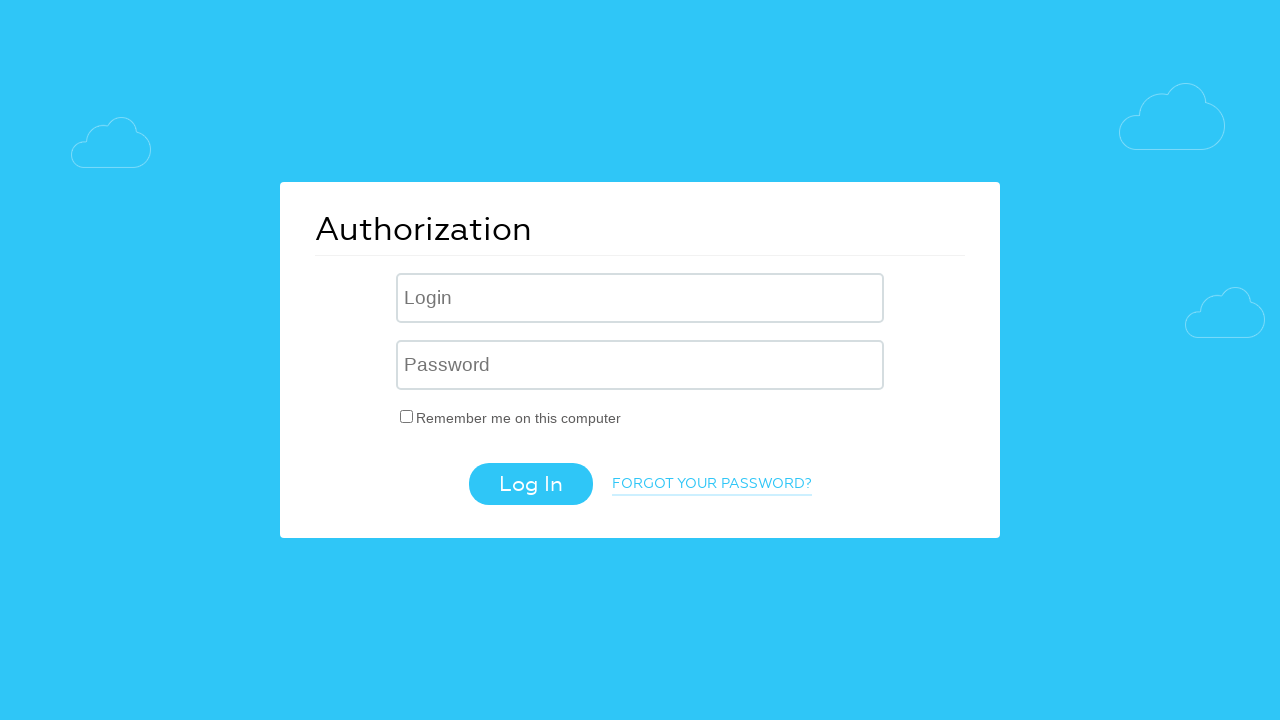

Retrieved text content from 'Remember me' label
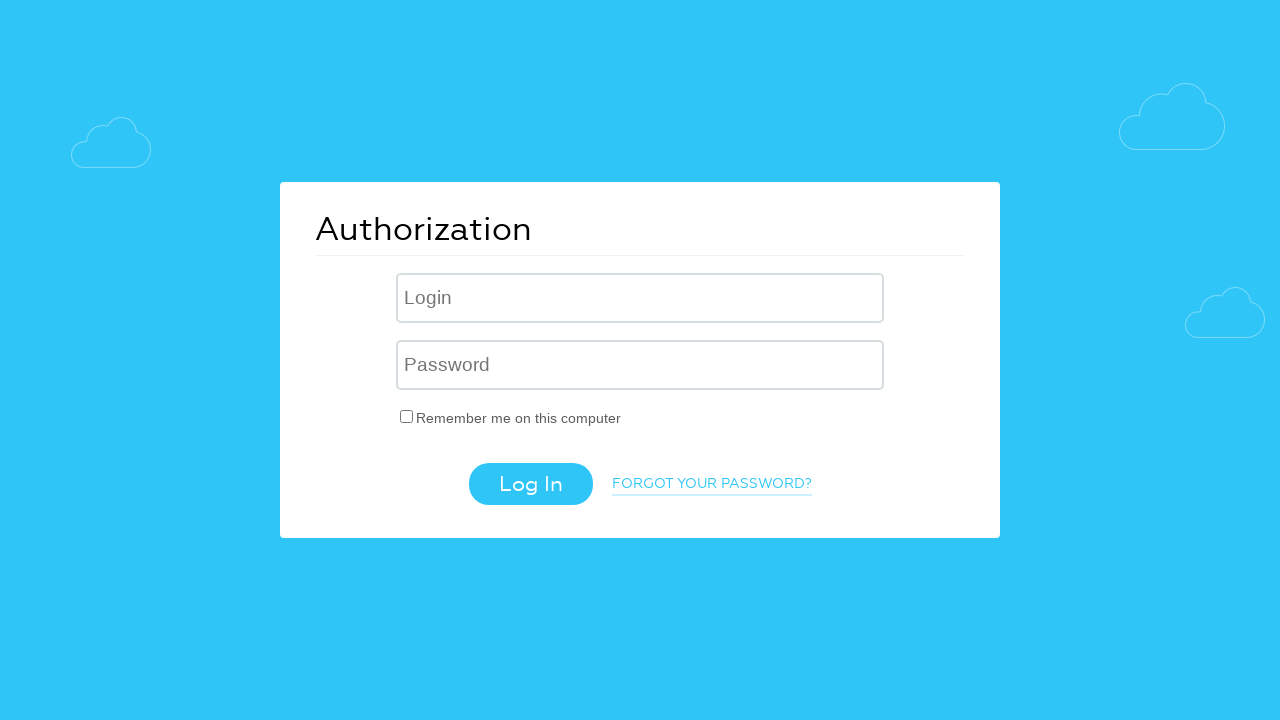

Verified 'Remember me' label text is 'Remember me on this computer'
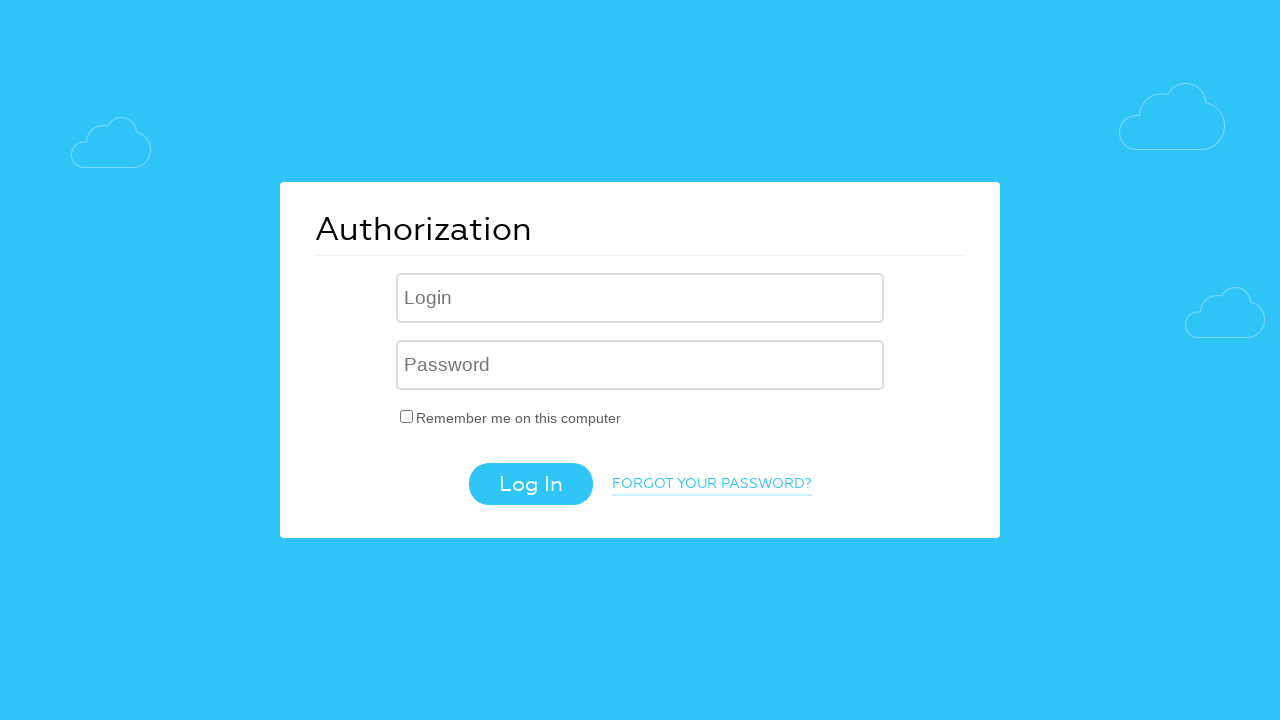

Located 'Forgot password' link element
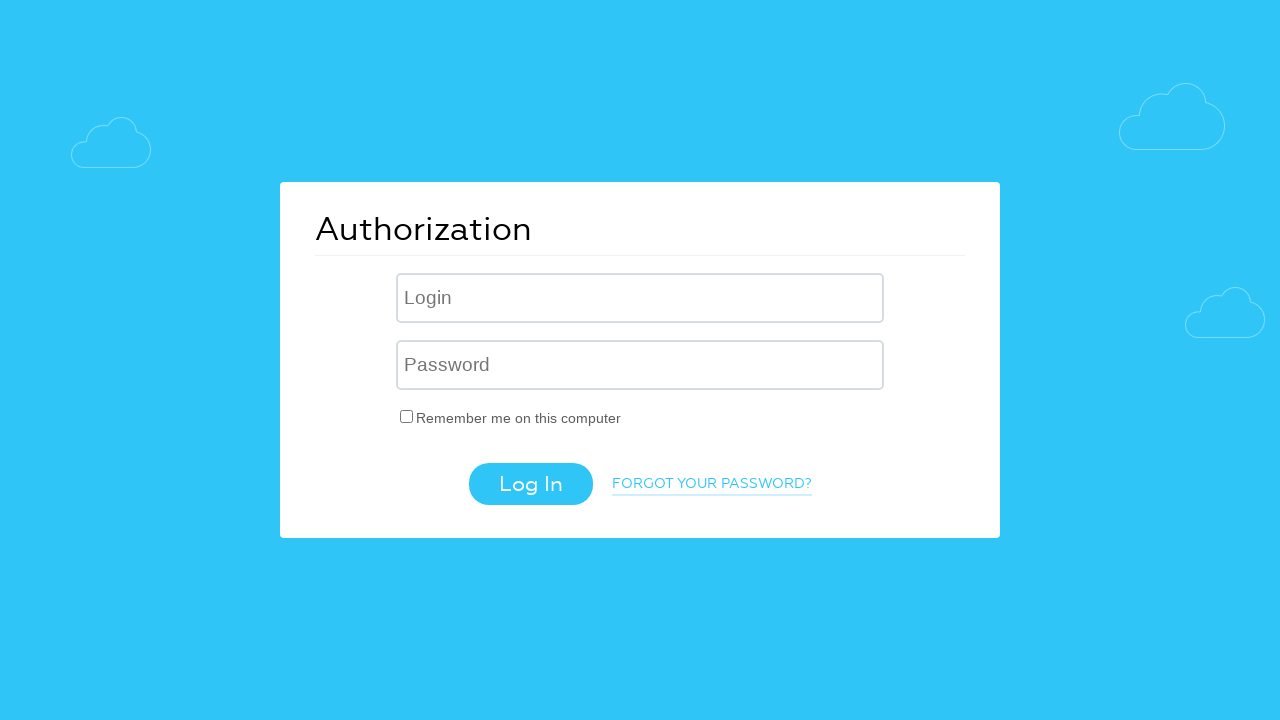

Retrieved text content from 'Forgot password' link
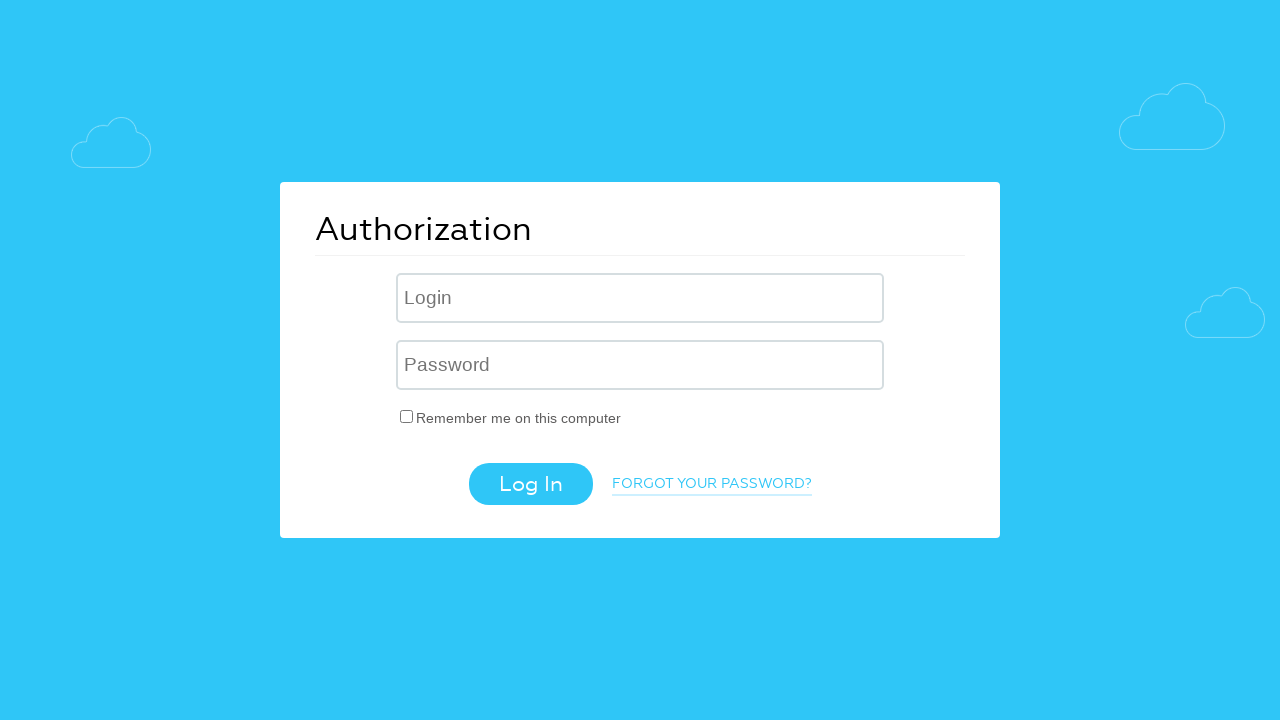

Verified 'Forgot password' link text is 'Forgot your password?'
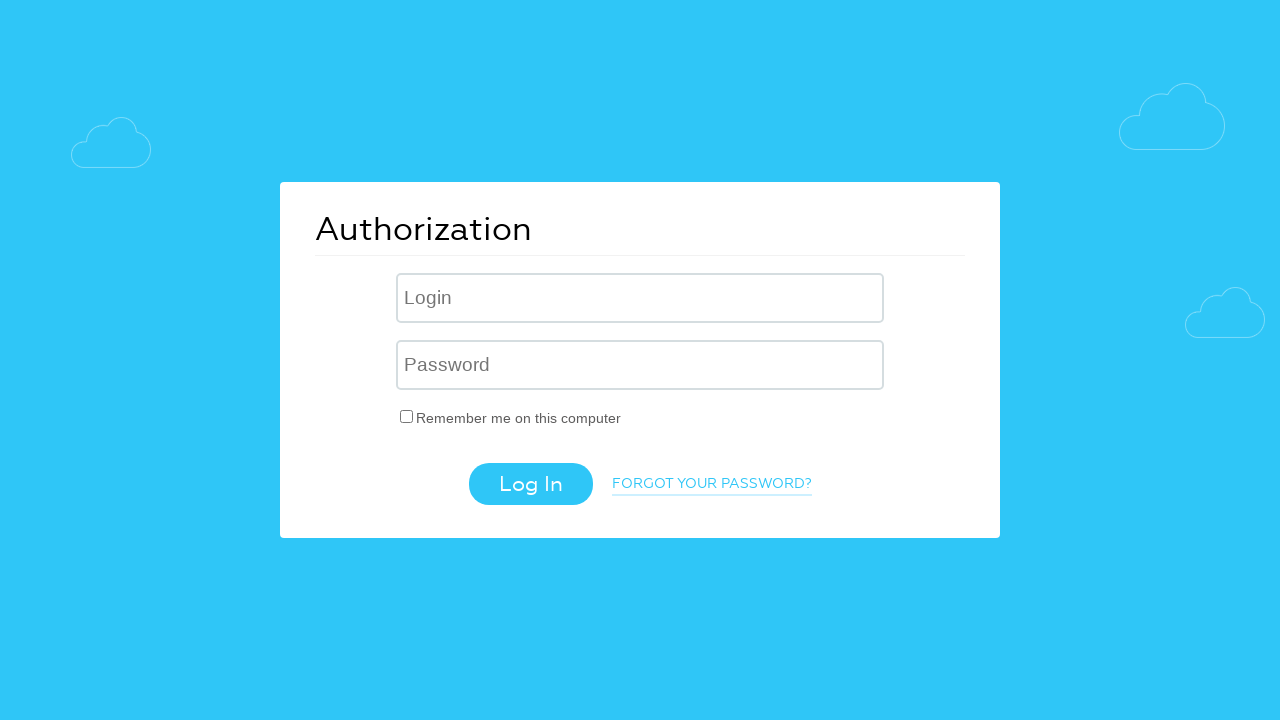

Retrieved href attribute from 'Forgot password' link
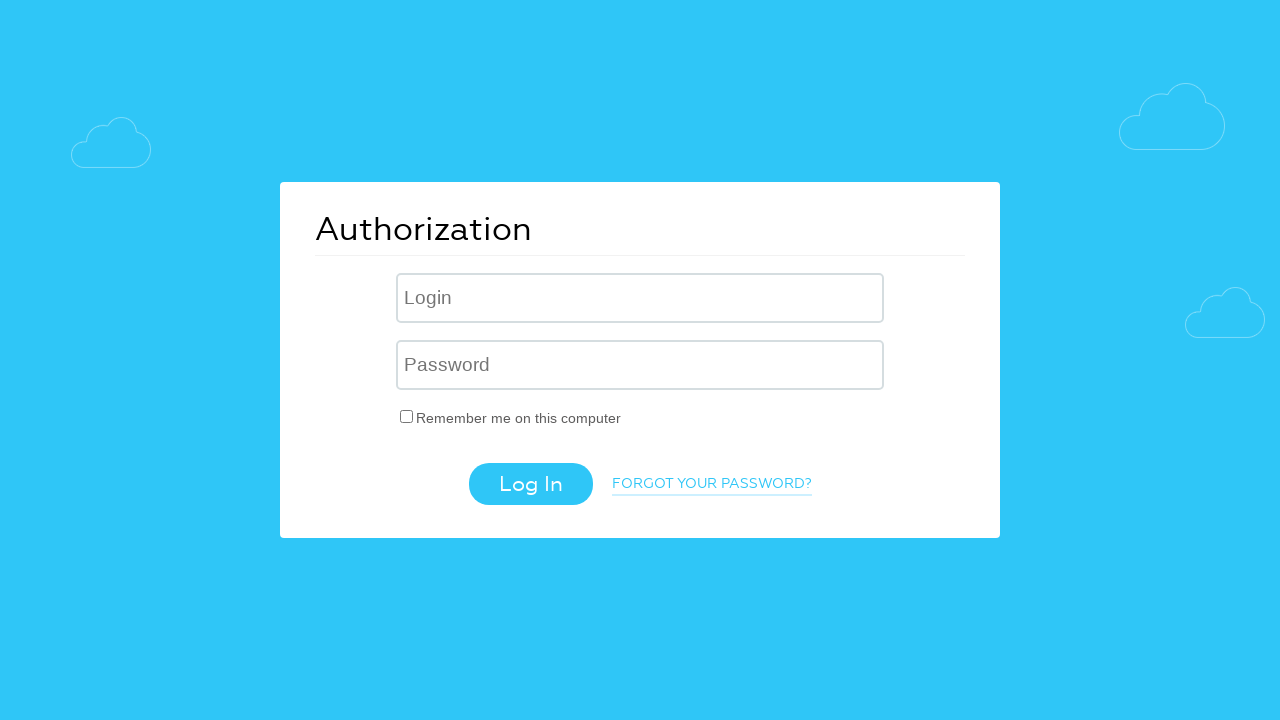

Verified 'Forgot password' link href contains 'forgot_password=yes'
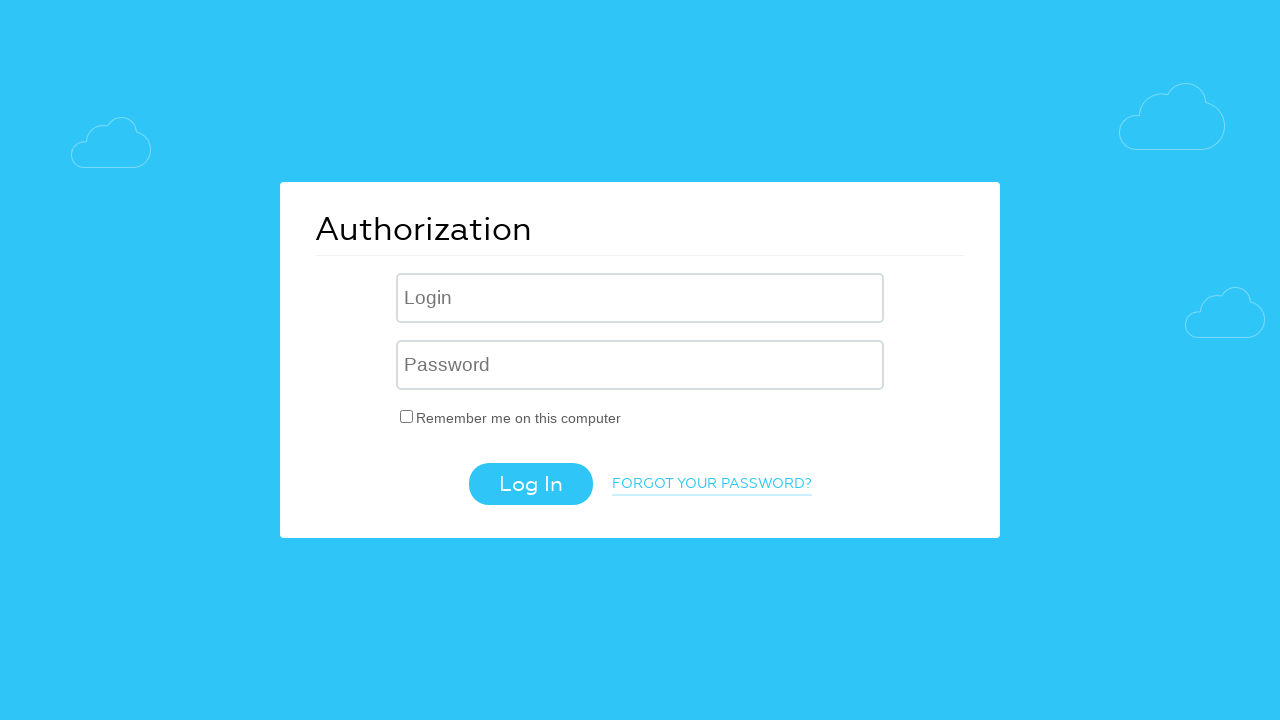

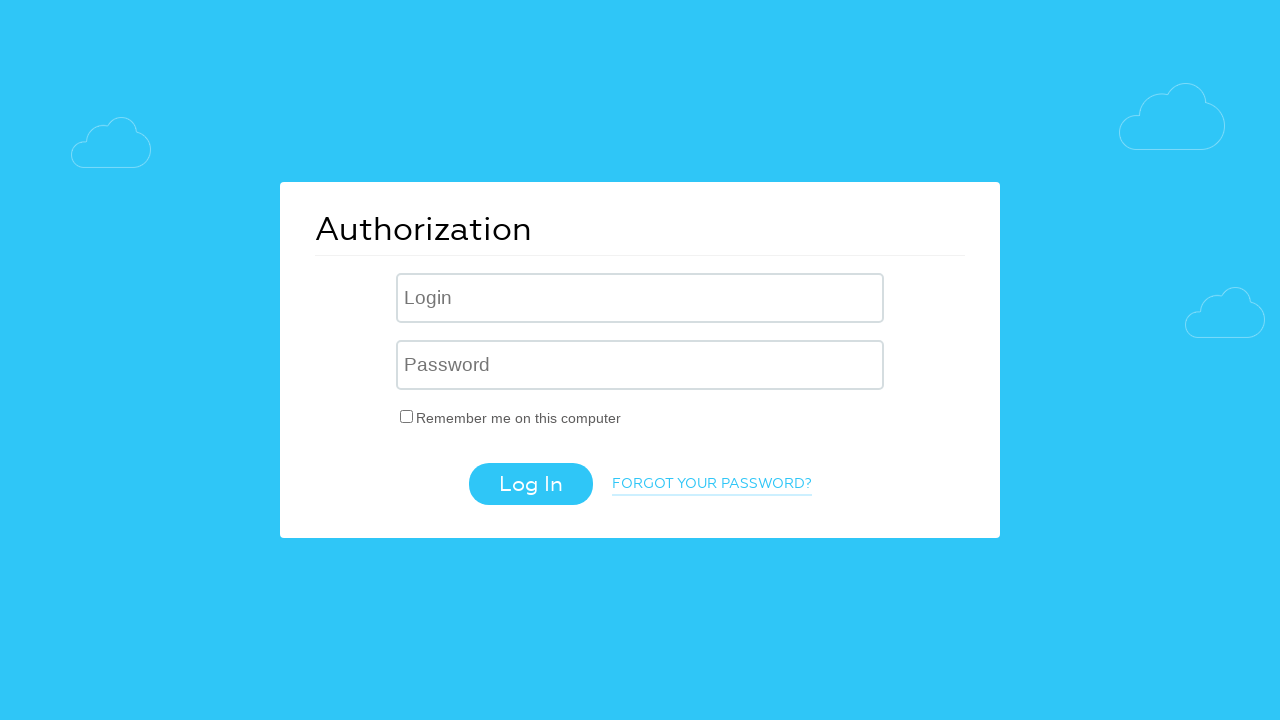